Tests TreeSelect component by expanding the "Heavy" category and selecting "Walnut" option, then verifies the selection is displayed correctly

Starting URL: https://test-with-me-app.vercel.app/learning/web-elements/components/tree-select

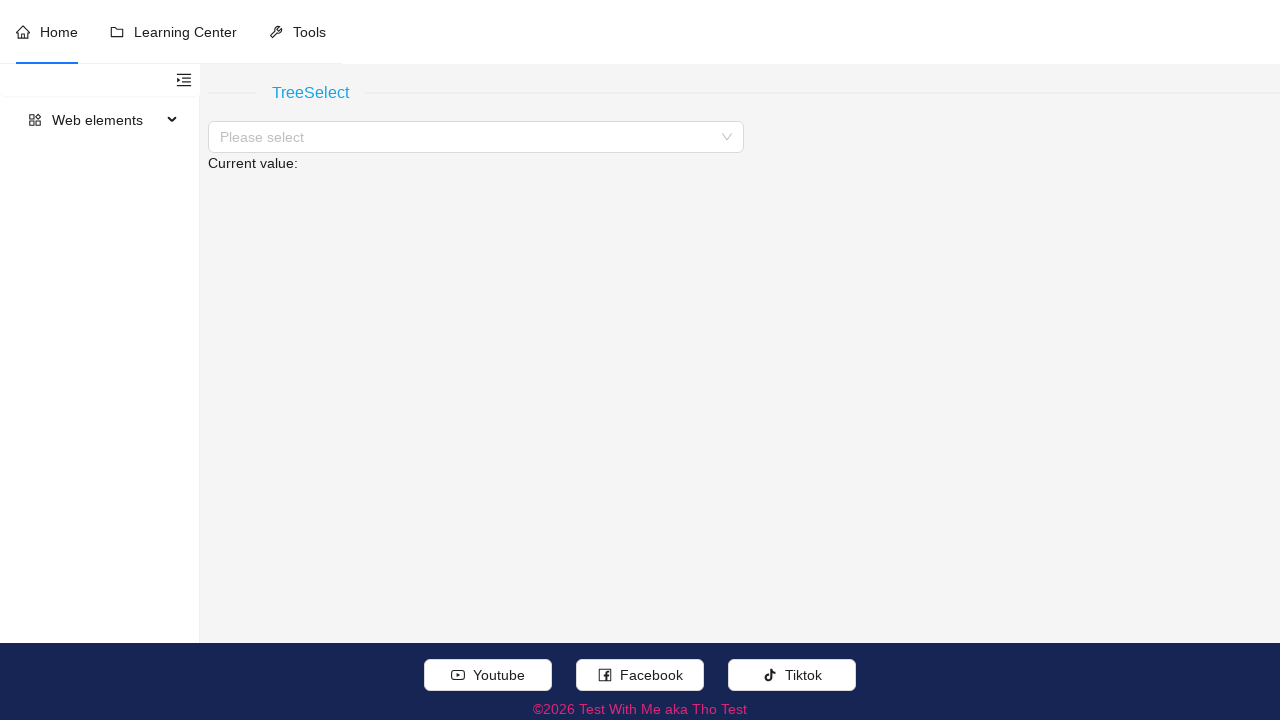

Clicked TreeSelect input to open dropdown at (470, 137) on //div[normalize-space() = 'TreeSelect']//following::span[contains(concat(' ',nor
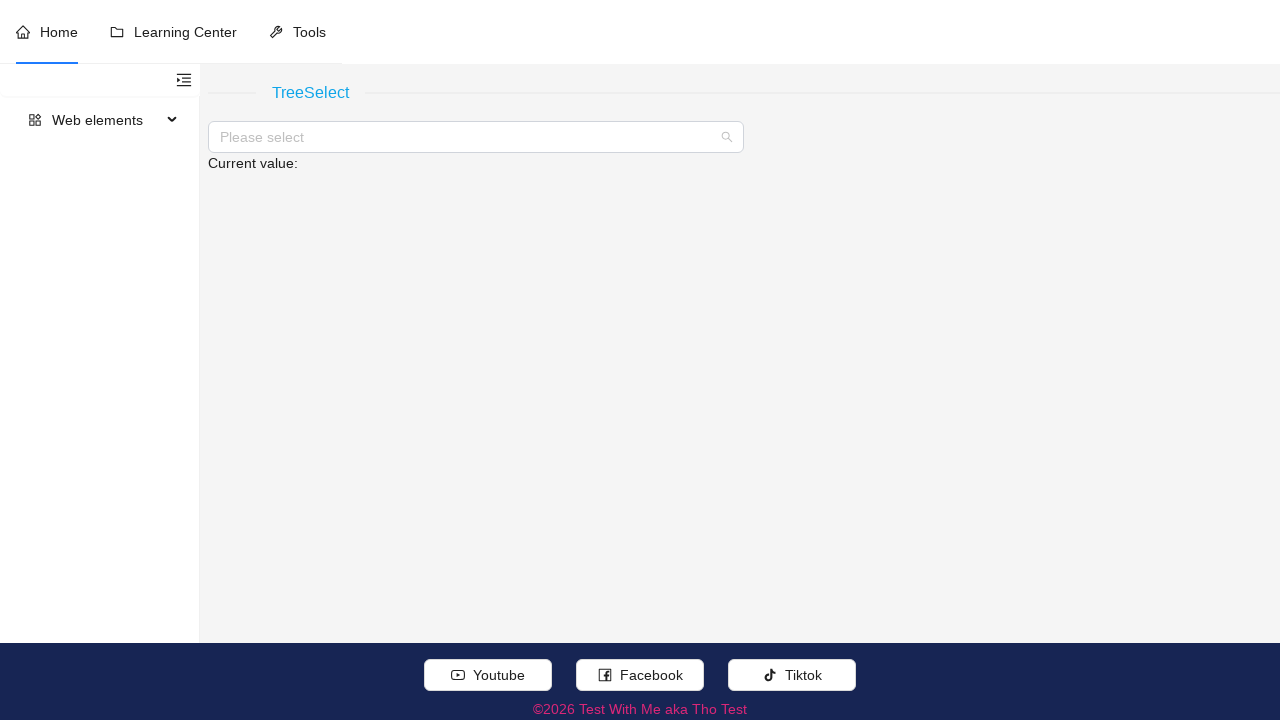

Clicked arrow to expand 'Heavy' category at (224, 205) on (//span[normalize-space(text())='Heavy']//preceding::span[contains(concat(' ',no
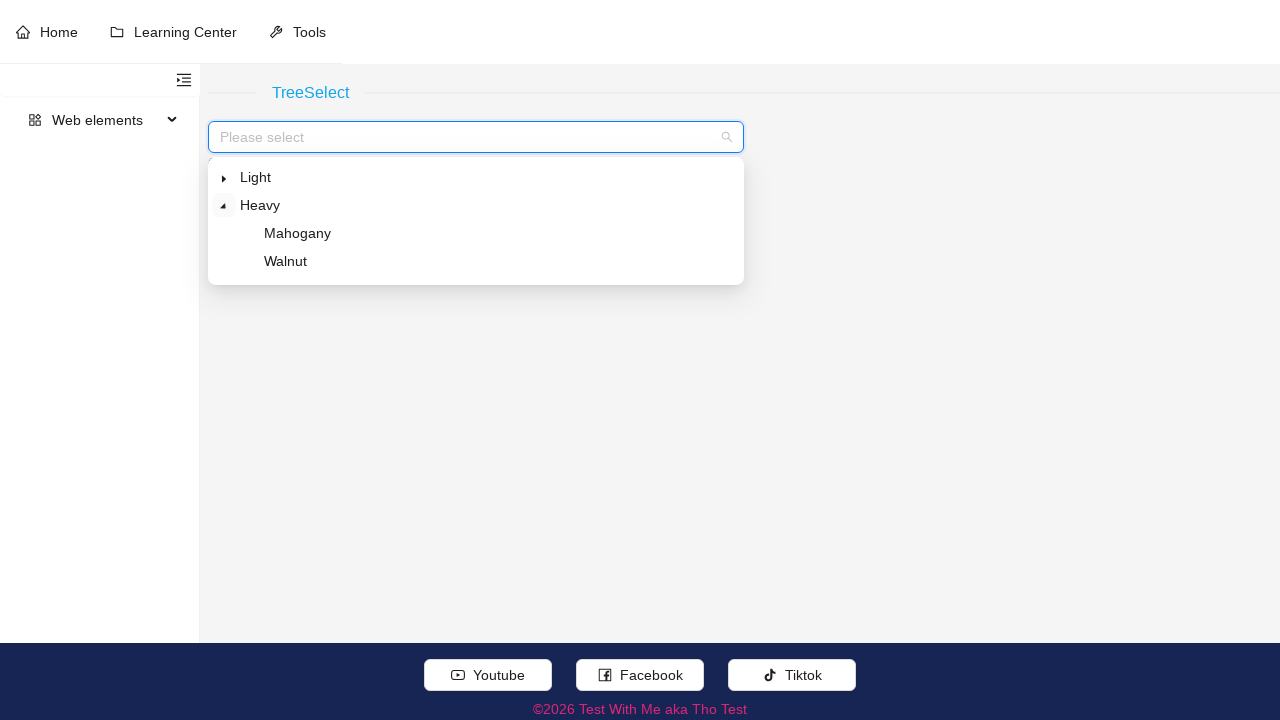

Clicked 'Walnut' option to select it at (286, 261) on //span[contains(concat(' ',normalize-space(@class),' '),' ant-select-tree-title 
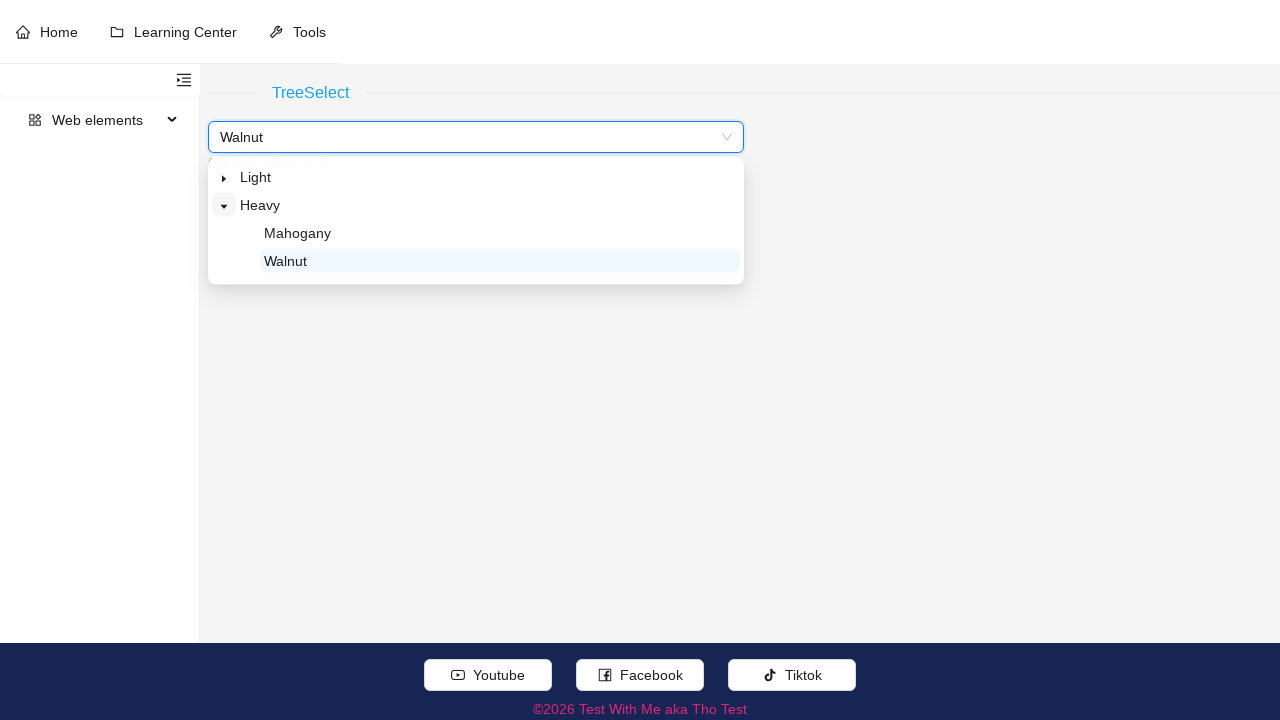

Verified that 'Walnut' selection is displayed correctly as 'Current value: walnut'
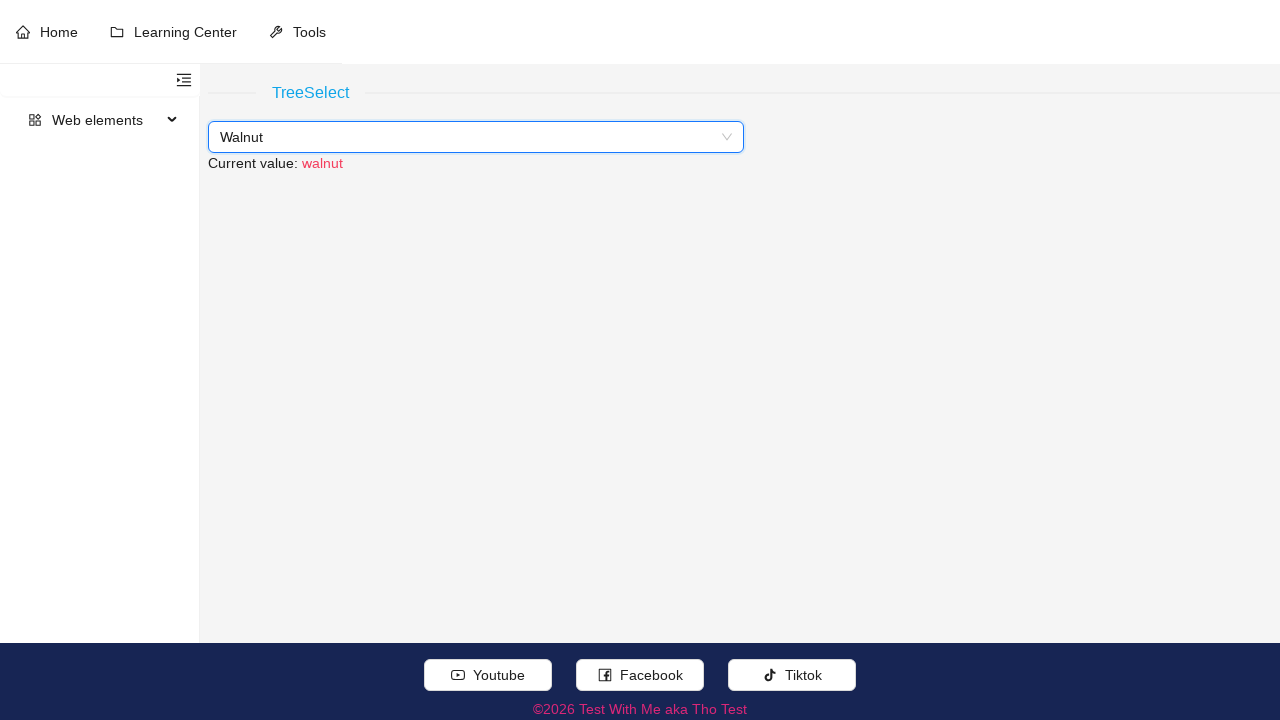

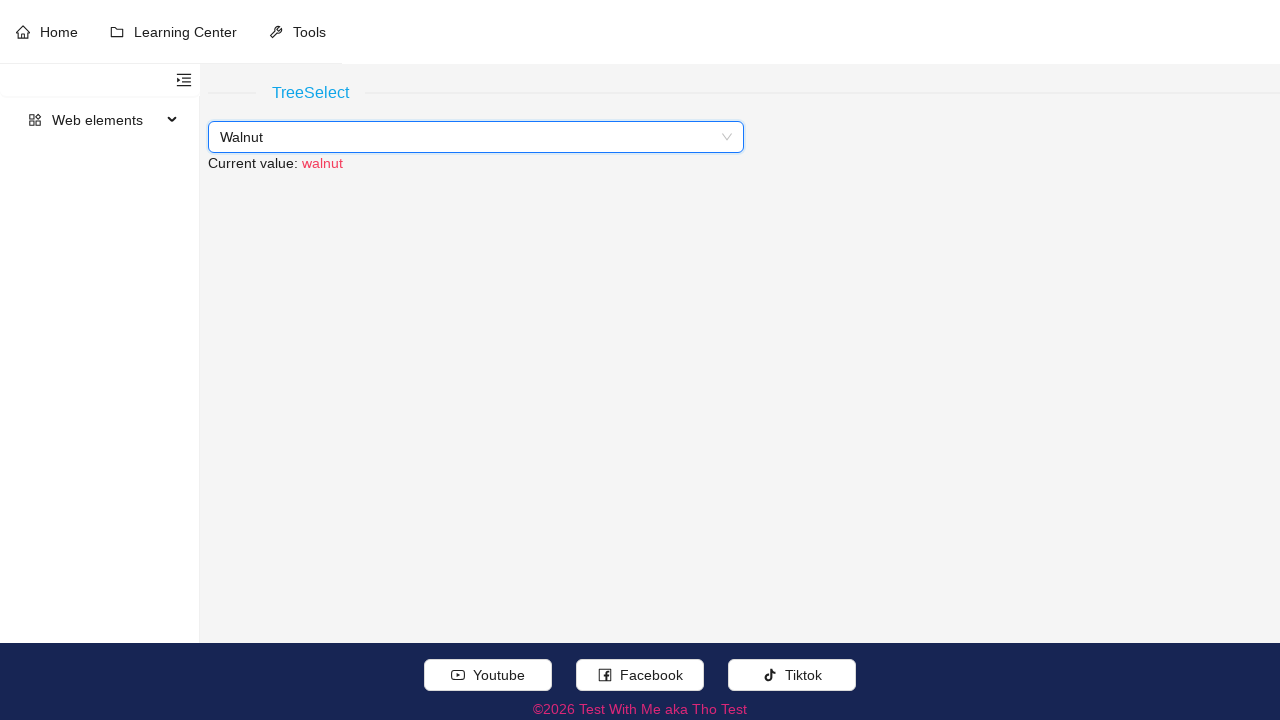